Navigates to a registration page and clicks on the WebTable link to navigate to another page

Starting URL: https://demo.automationtesting.in/Register.html

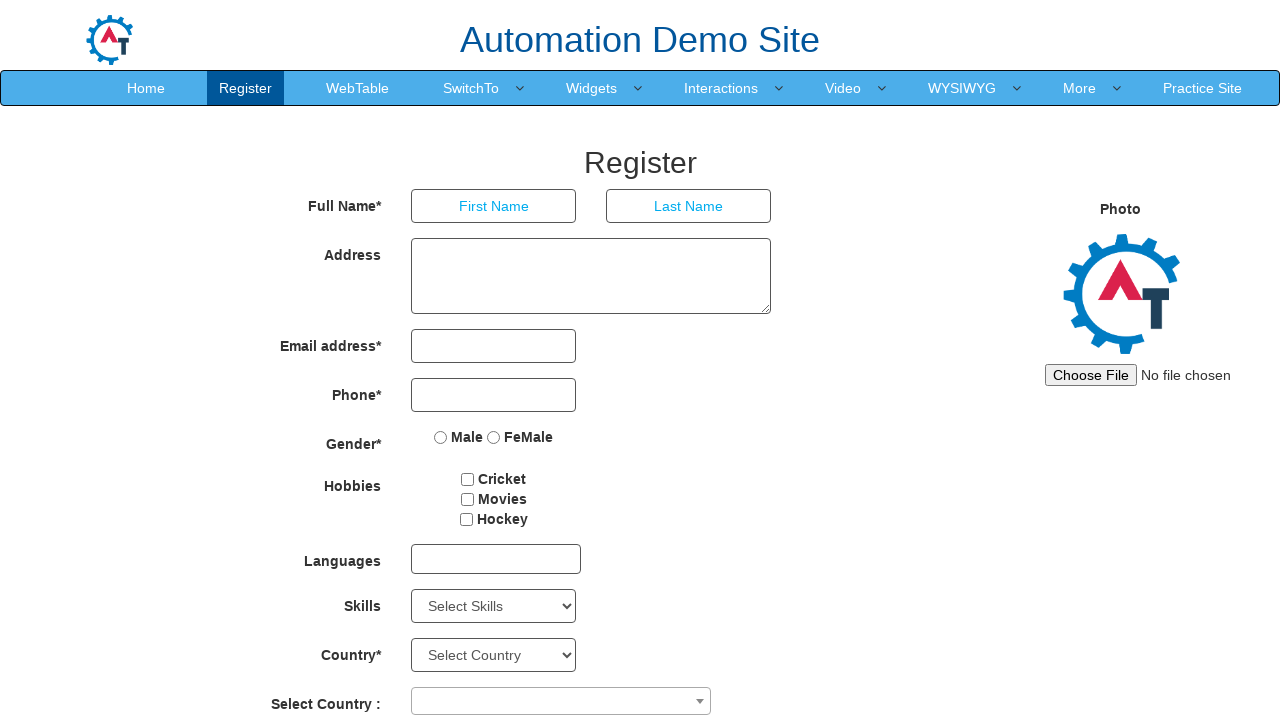

Navigated to registration page at https://demo.automationtesting.in/Register.html
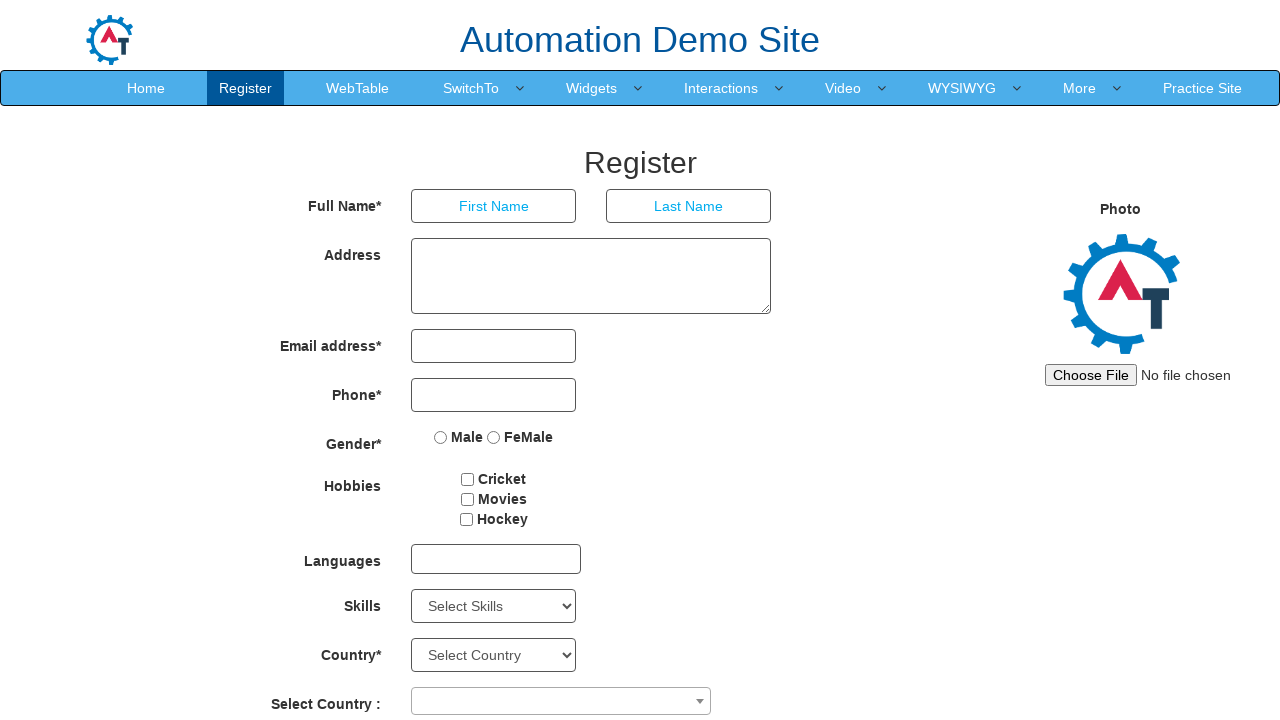

Clicked on WebTable link at (358, 88) on a:text('WebTable')
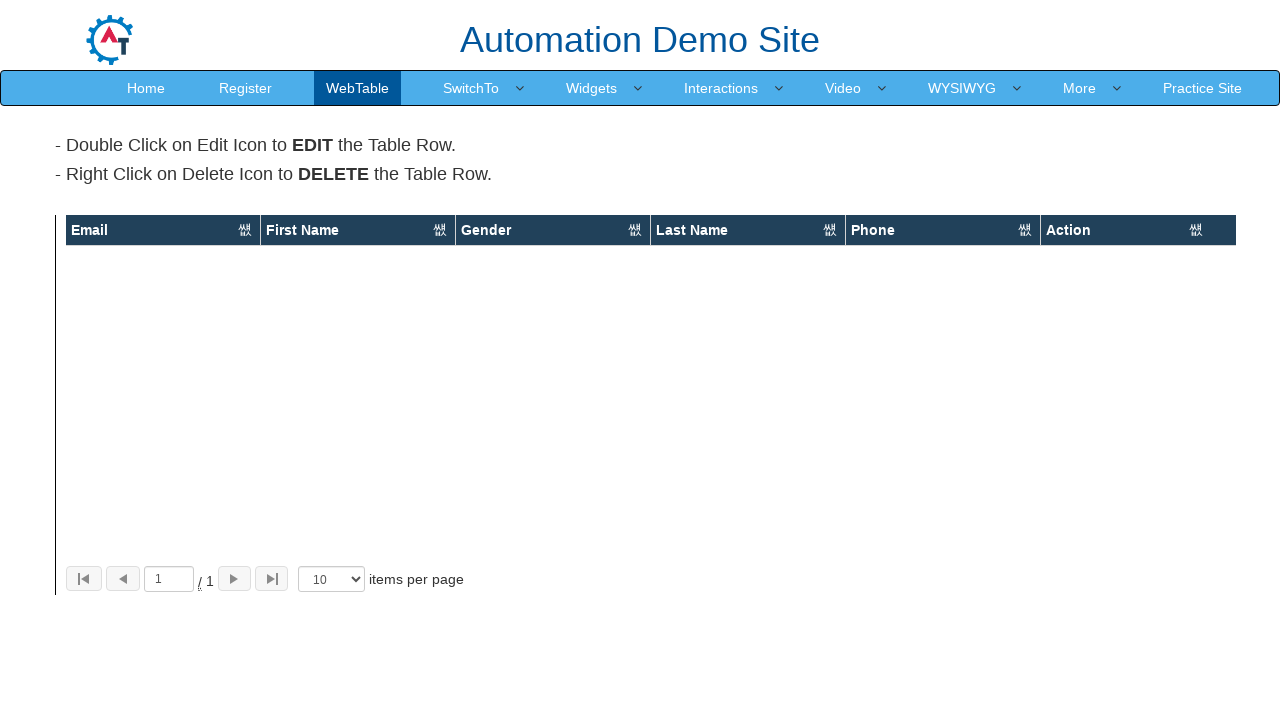

Page load completed after WebTable navigation
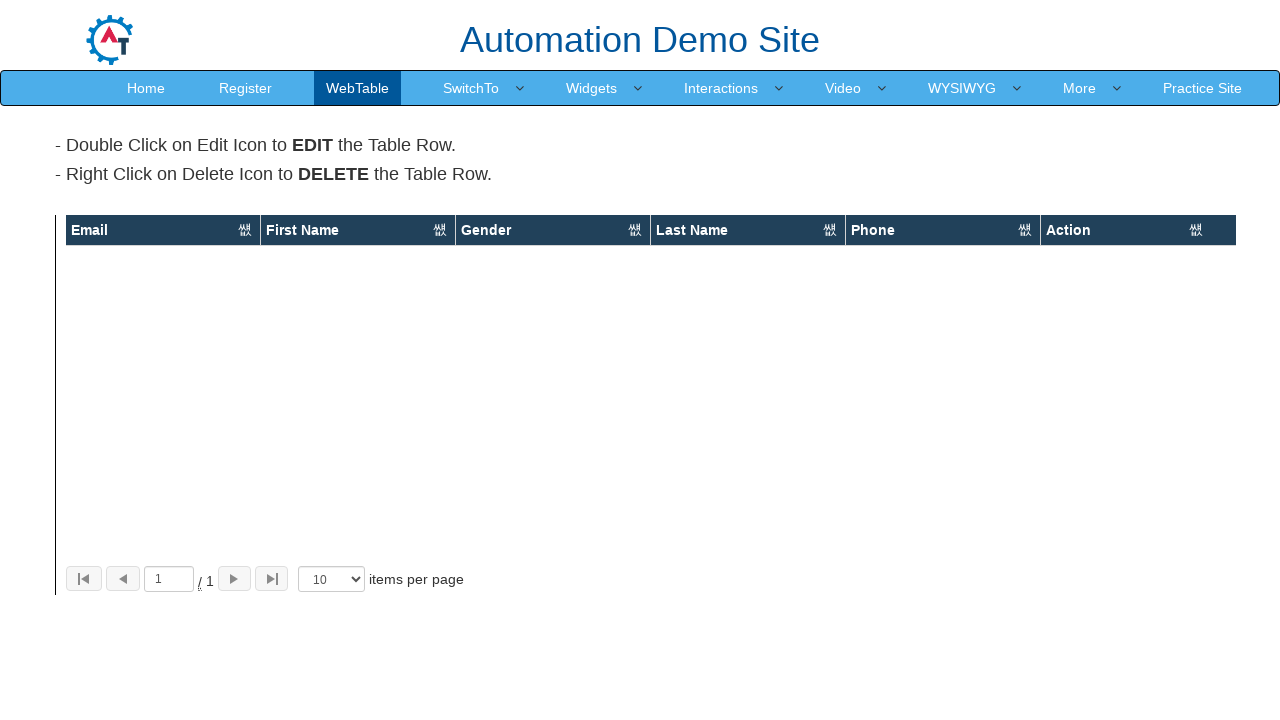

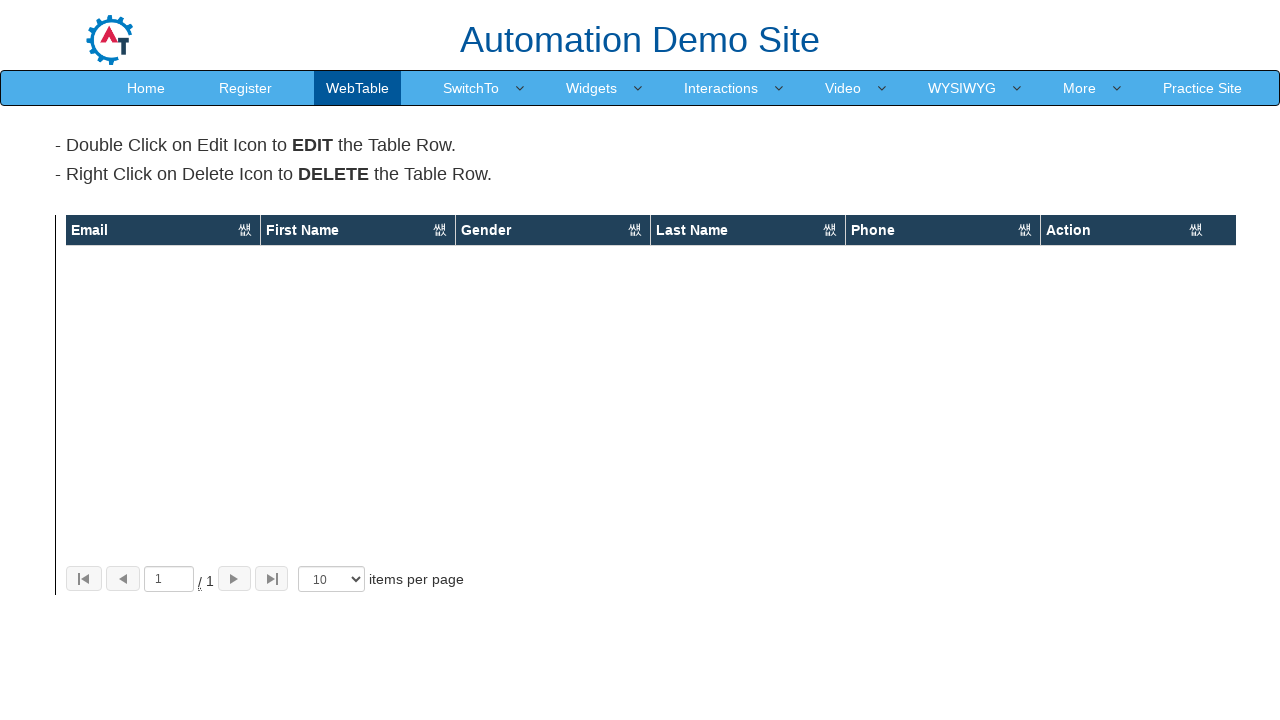